Tests drag and drop functionality on jQuery UI demo page by dragging an element to a new position

Starting URL: https://jqueryui.com/draggable/

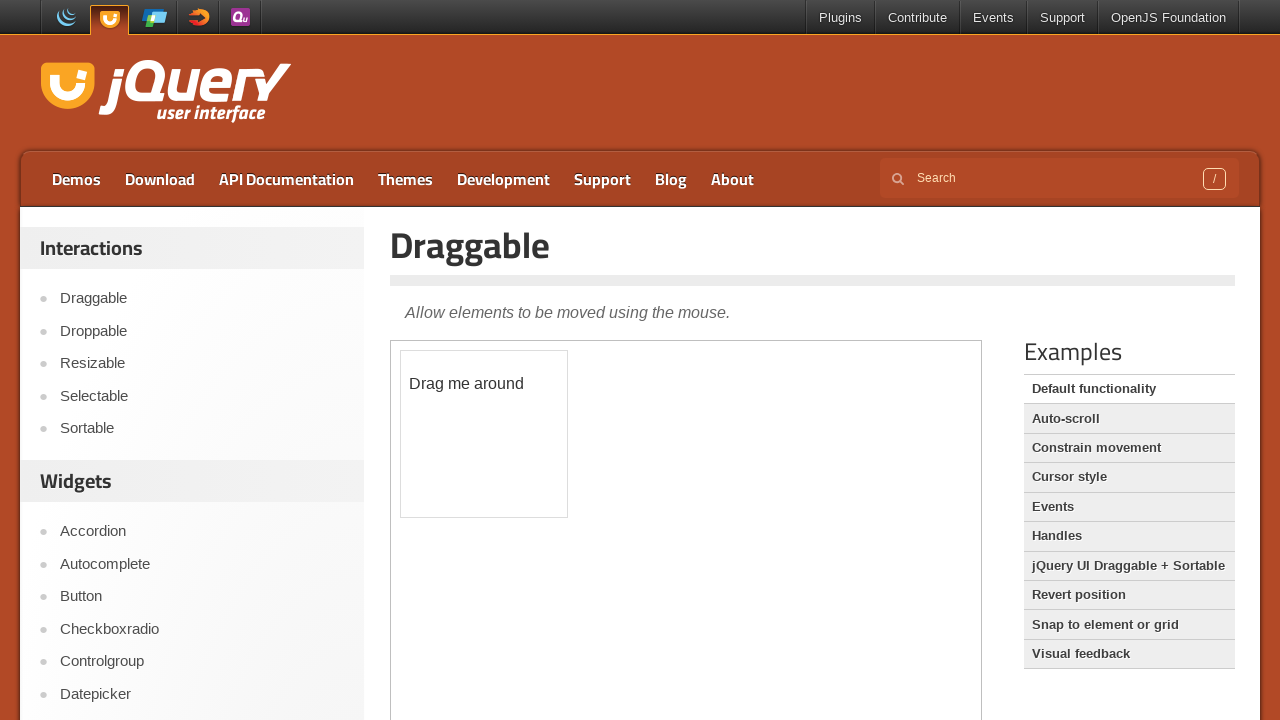

Located the demo iframe containing draggable element
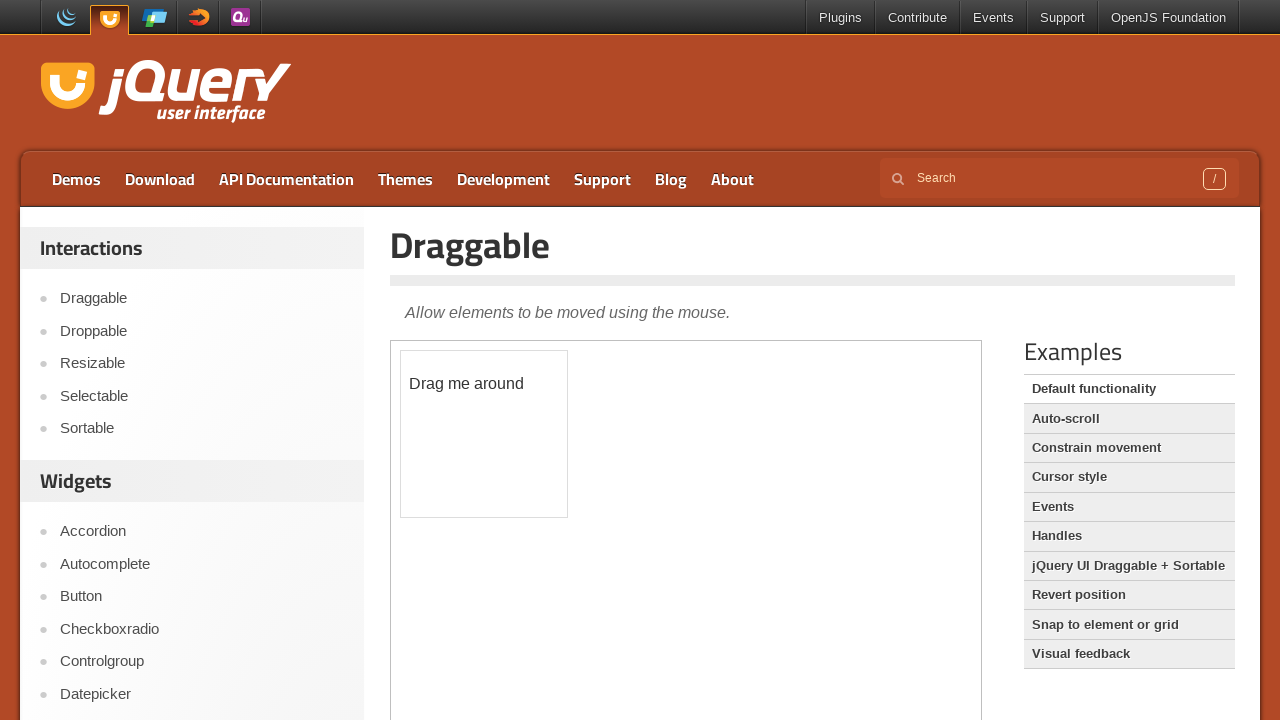

Located the draggable element with id 'draggable'
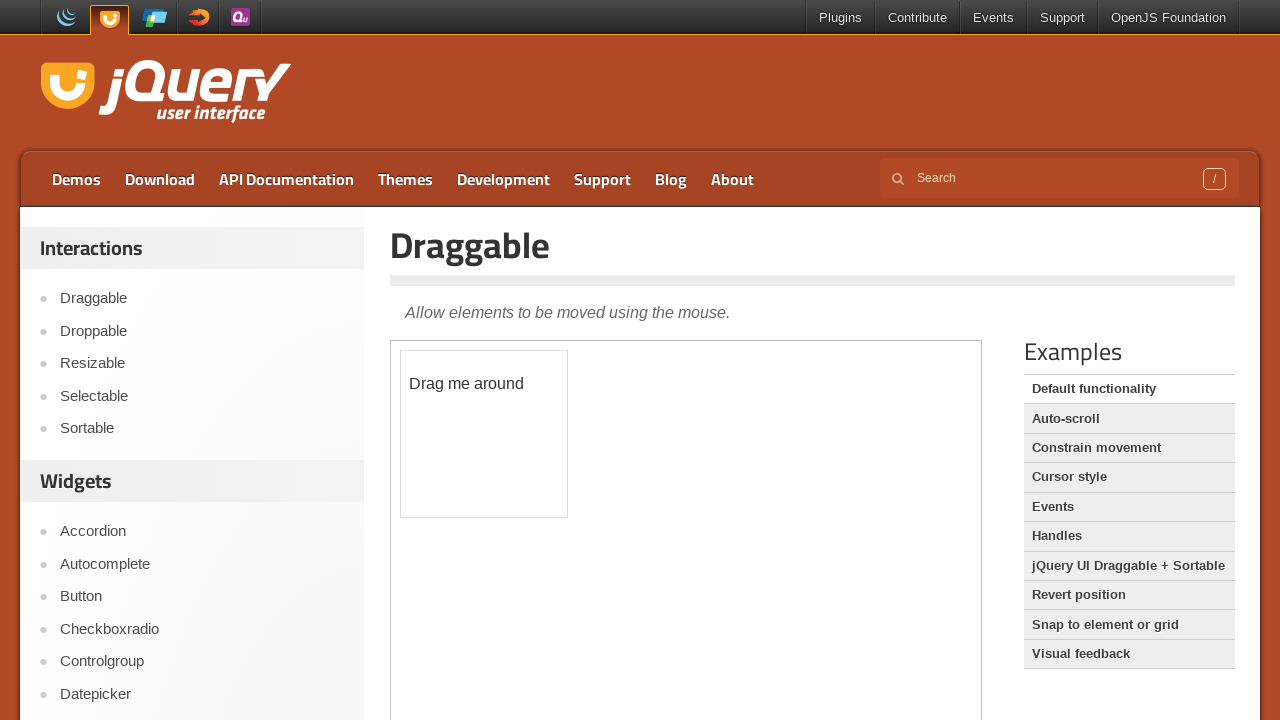

Dragged the element 50px right and 50px down to new position at (451, 401)
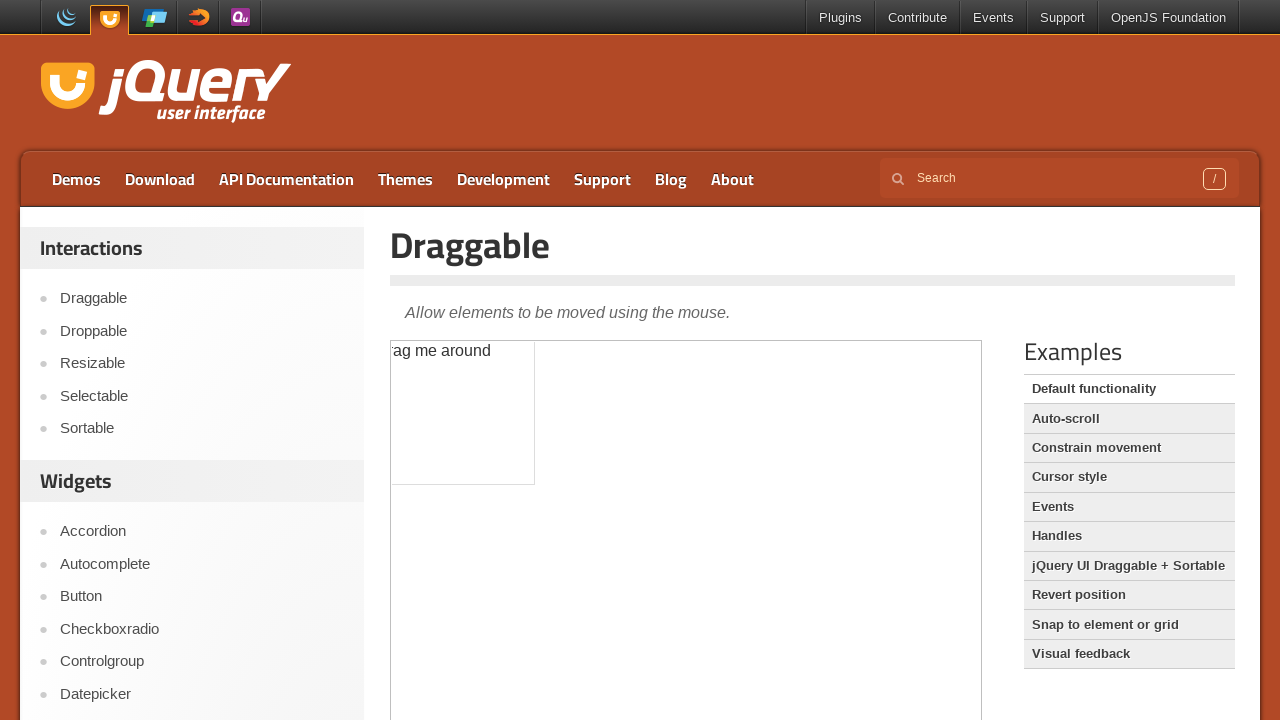

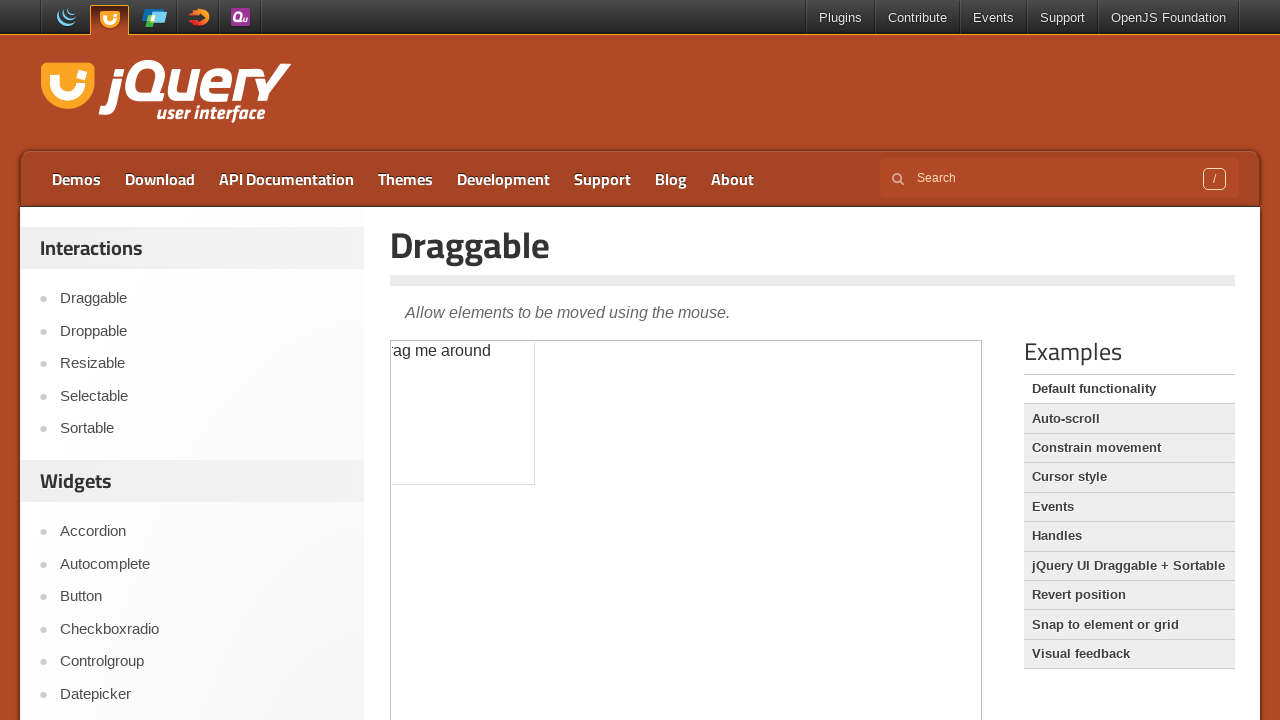